Tests dynamic loading functionality by clicking a start button and waiting for "Hello World!" text to appear after loading completes.

Starting URL: https://automationfc.github.io/dynamic-loading/

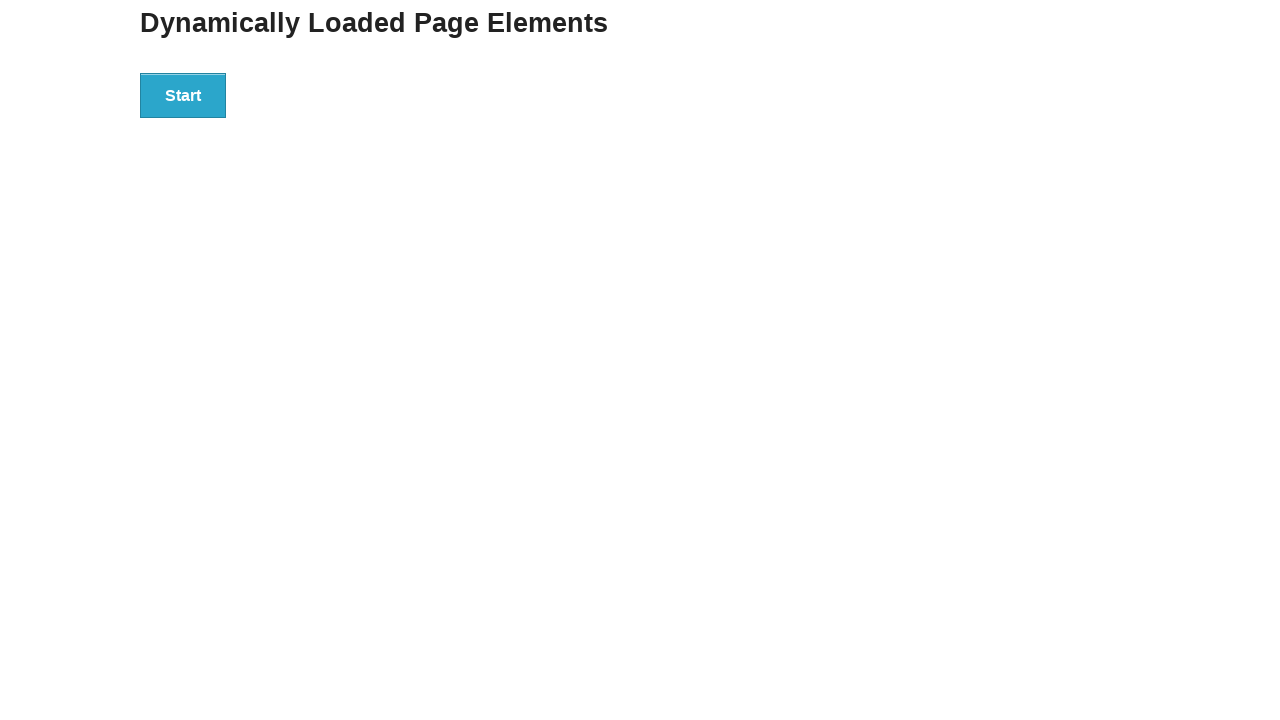

Clicked the start button to trigger dynamic loading at (183, 95) on xpath=//div[@id='start']//button
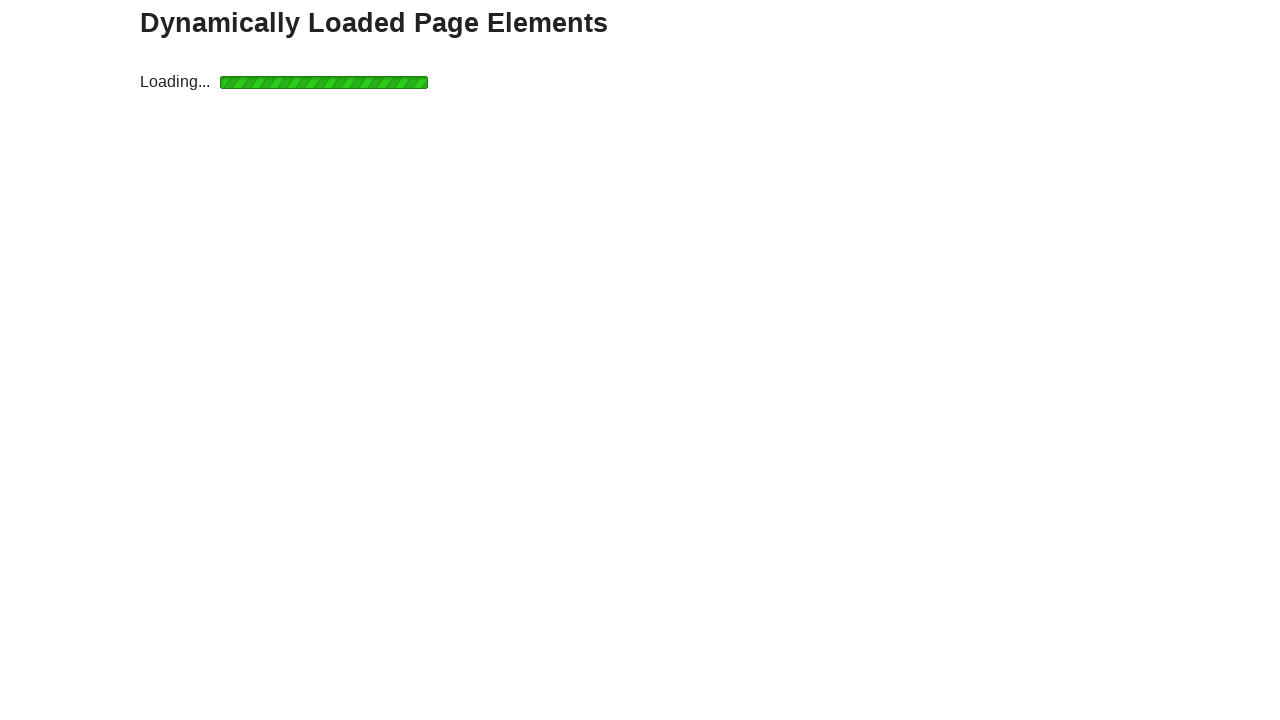

Waited for finish element to appear after loading completes
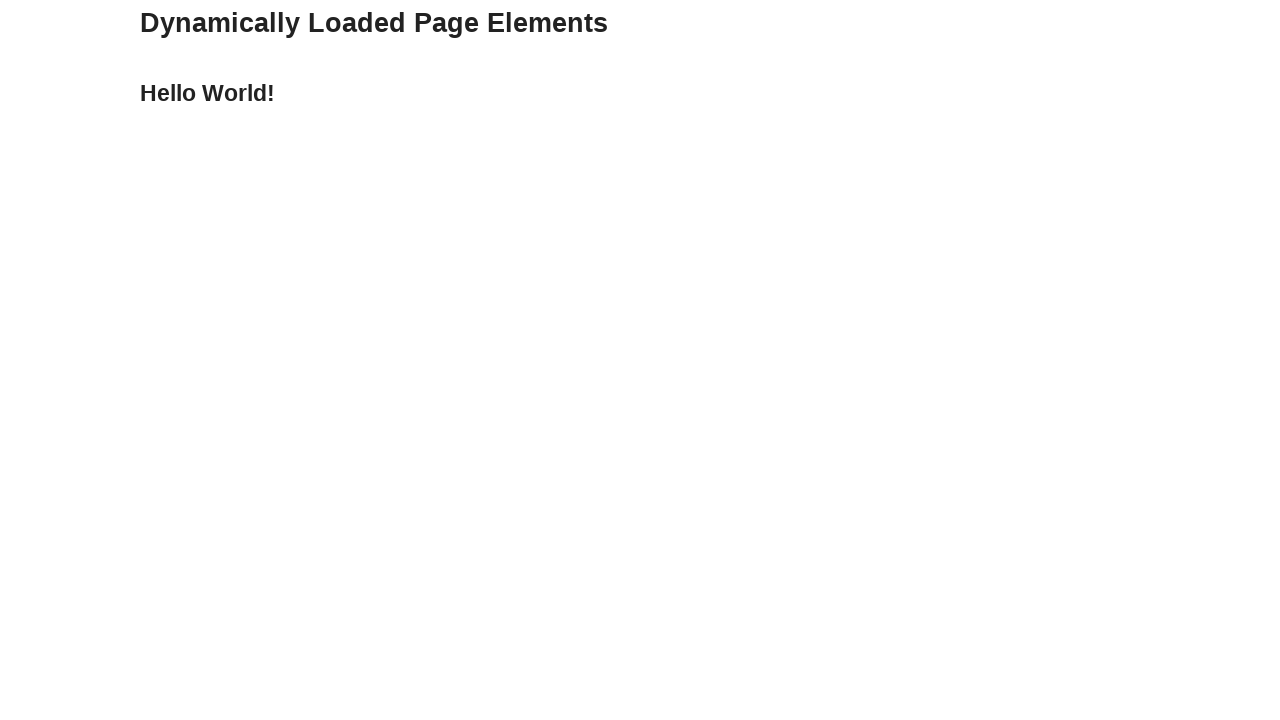

Retrieved text content from finish element
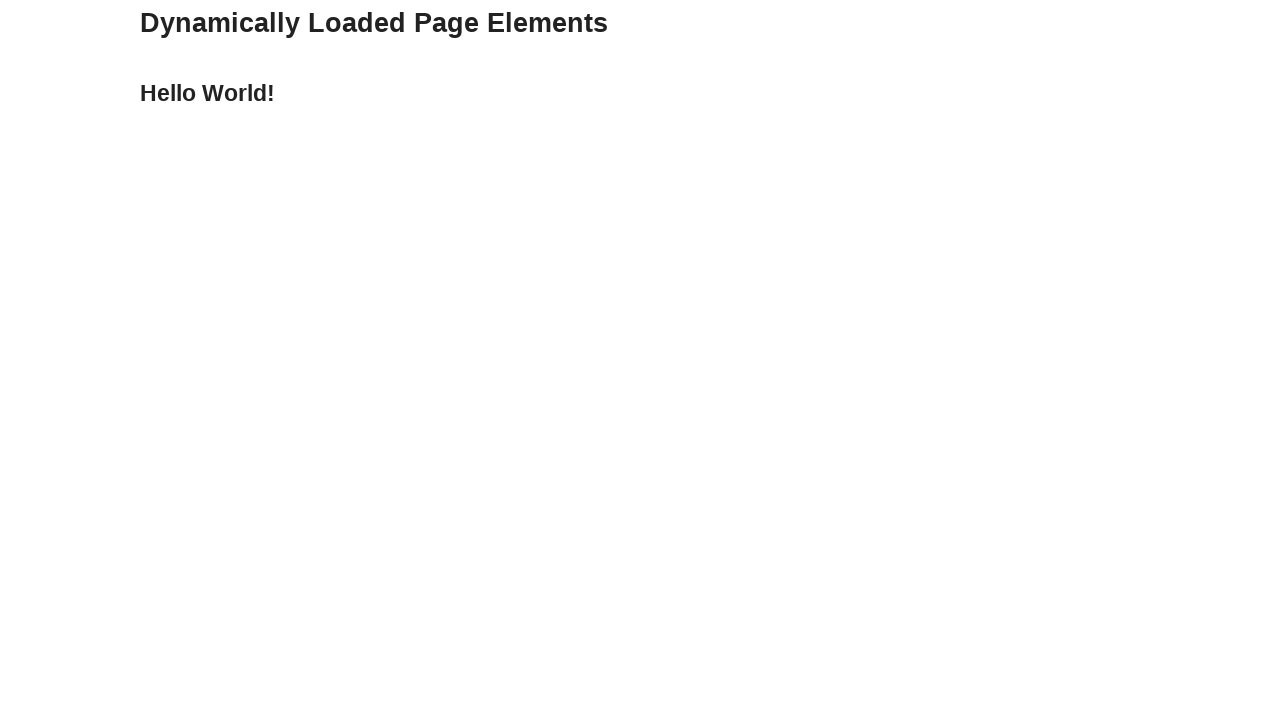

Verified that finish text equals 'Hello World!'
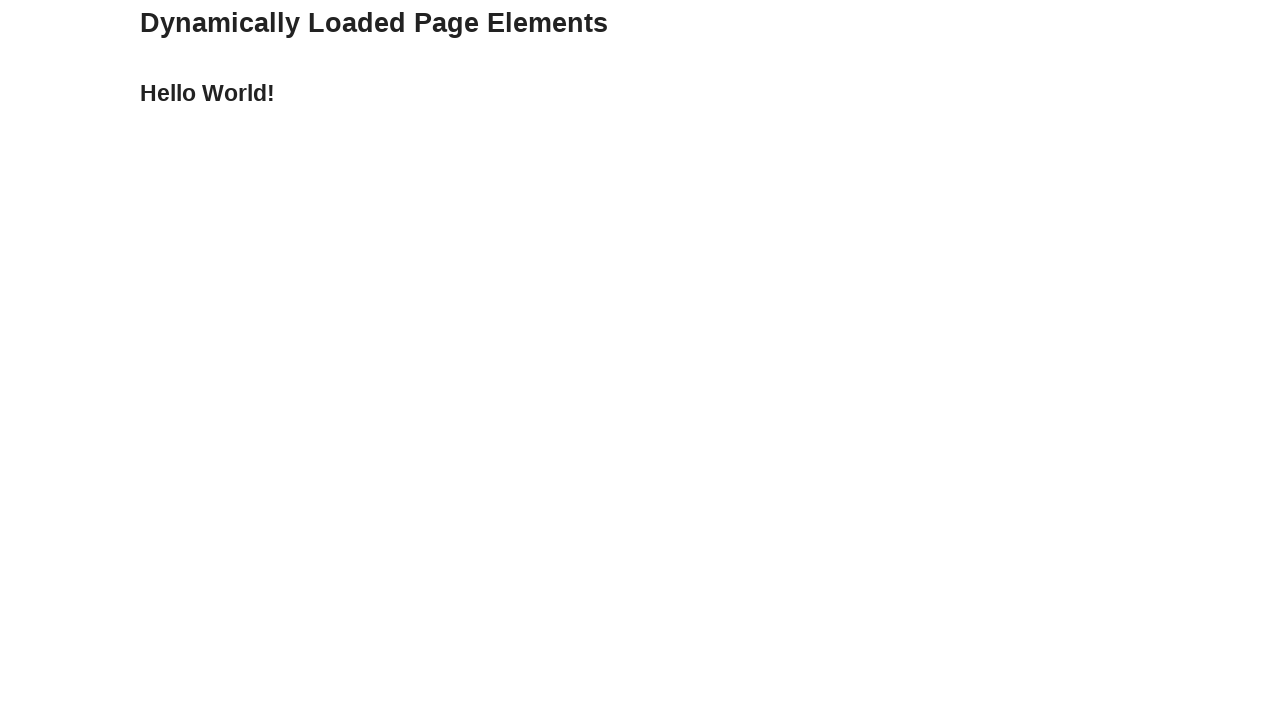

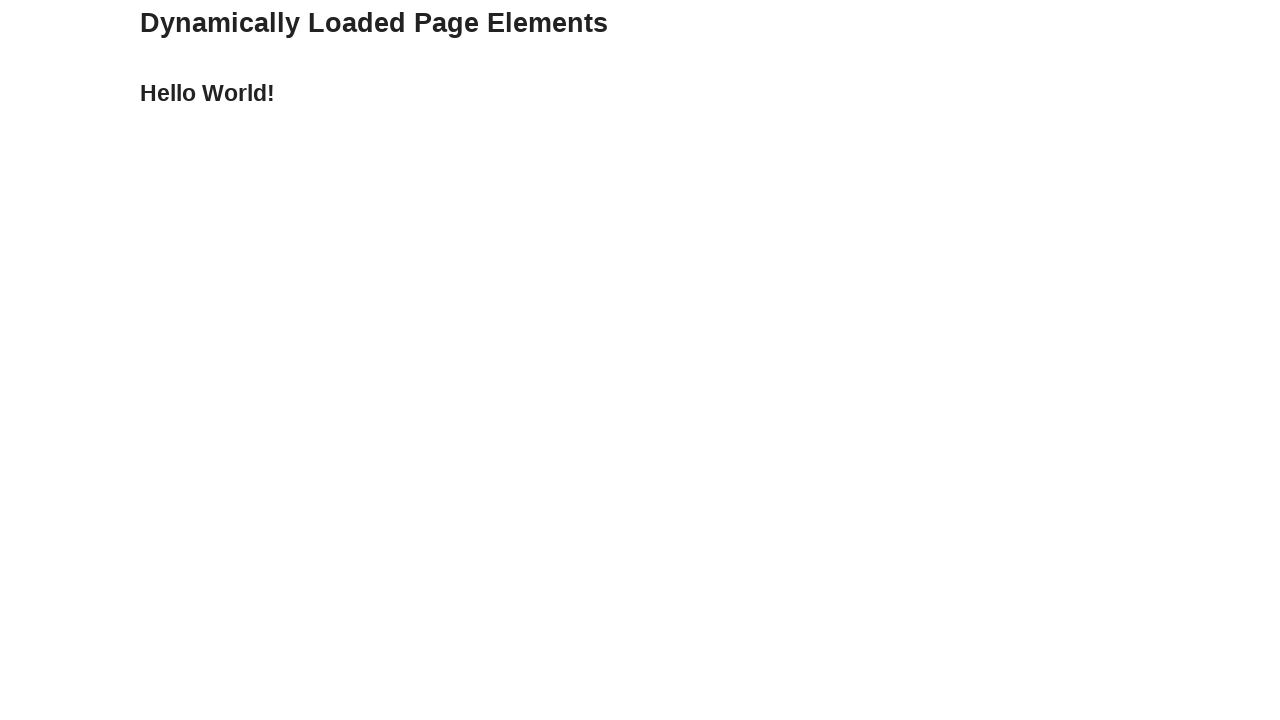